Tests interacting with a JavaScript alert by clicking a button to trigger an alert and accepting it

Starting URL: https://www.w3schools.com/js/tryit.asp?filename=tryjs_alert

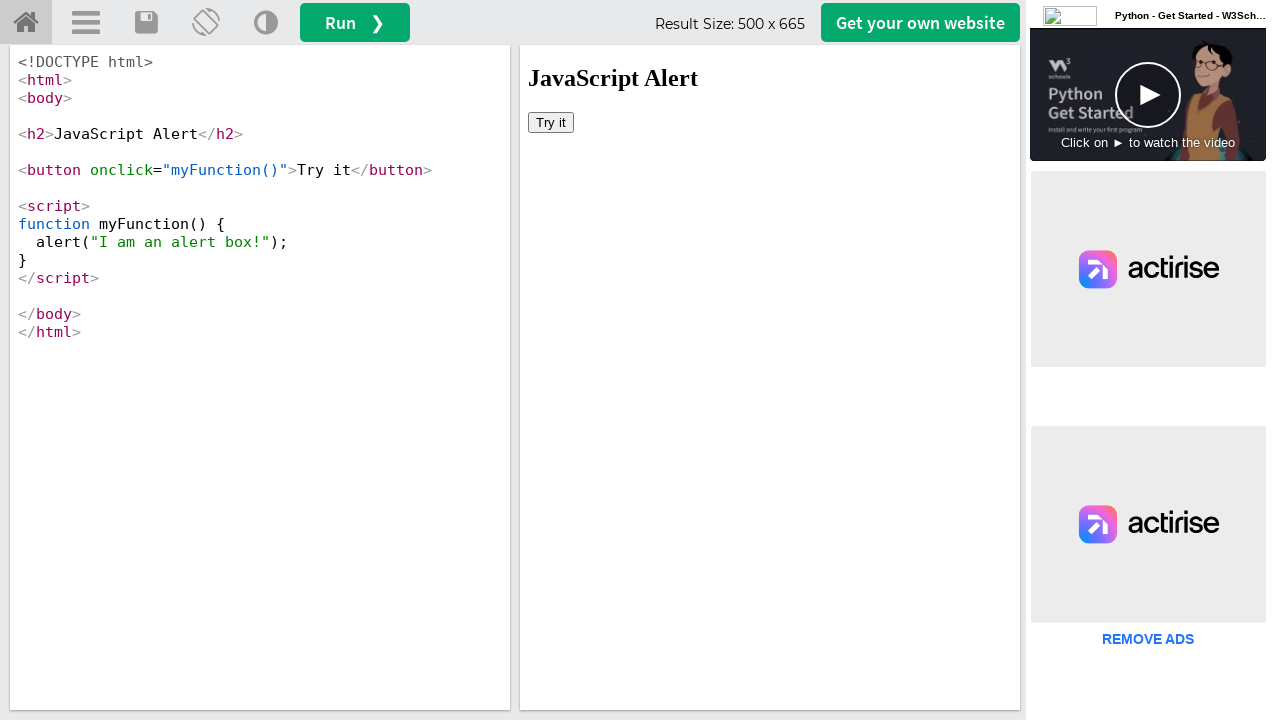

Clicked the button in the iframe to trigger the alert at (551, 122) on iframe[name='iframeResult'] >> internal:control=enter-frame >> xpath=/html/body/
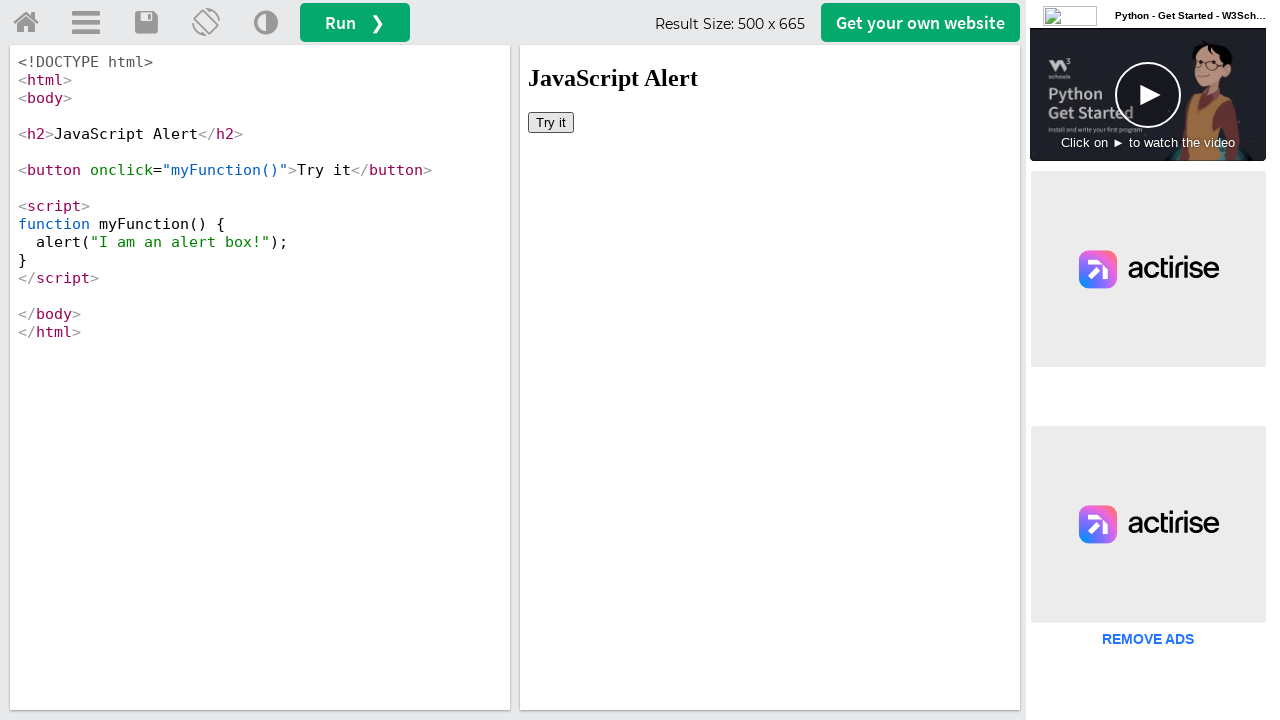

Set up dialog handler to accept alerts
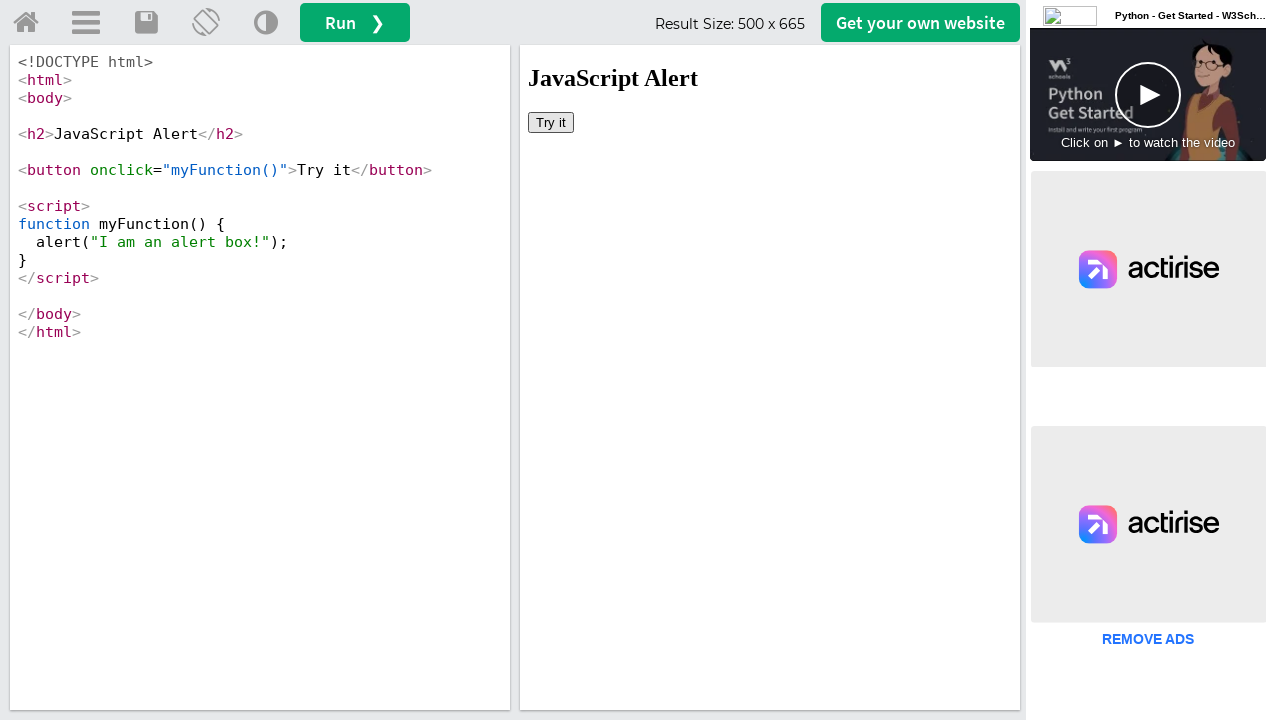

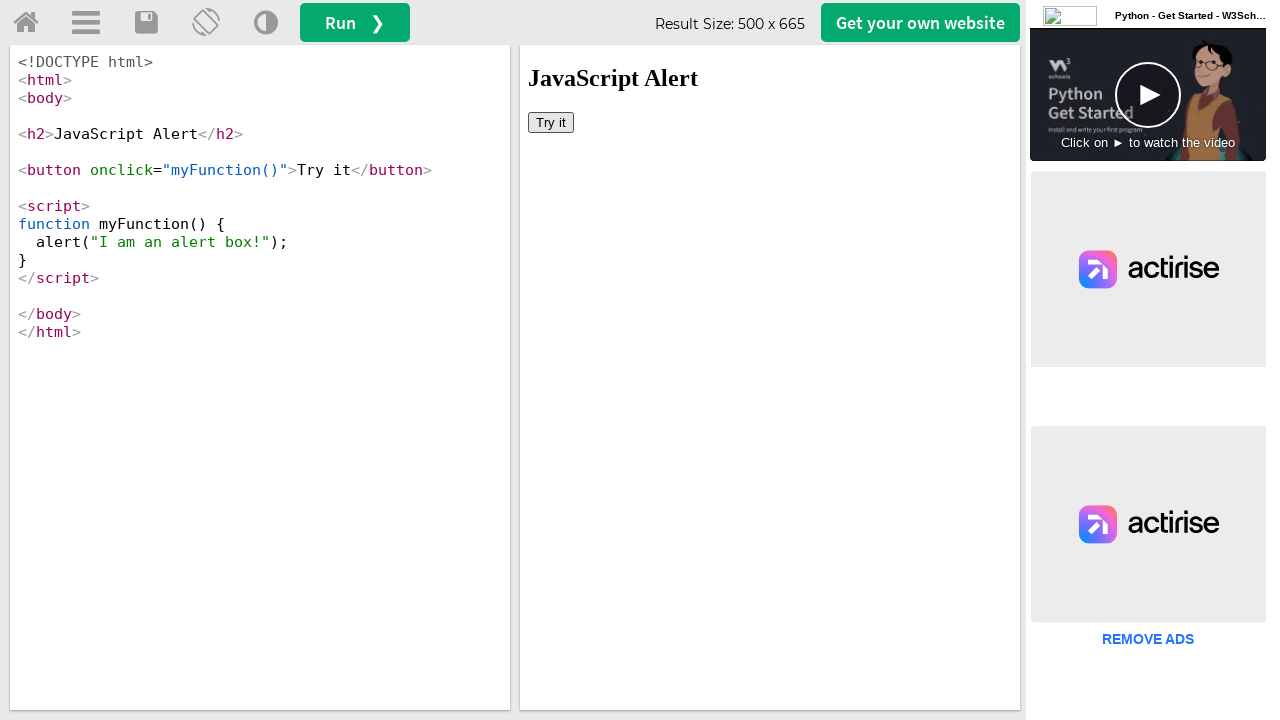